Tests form interaction by reading a hidden attribute value from an element, calculating a mathematical result (log of |12*sin(x)|), filling the answer in an input field, checking a checkbox and radio button, then submitting the form.

Starting URL: http://suninjuly.github.io/get_attribute.html

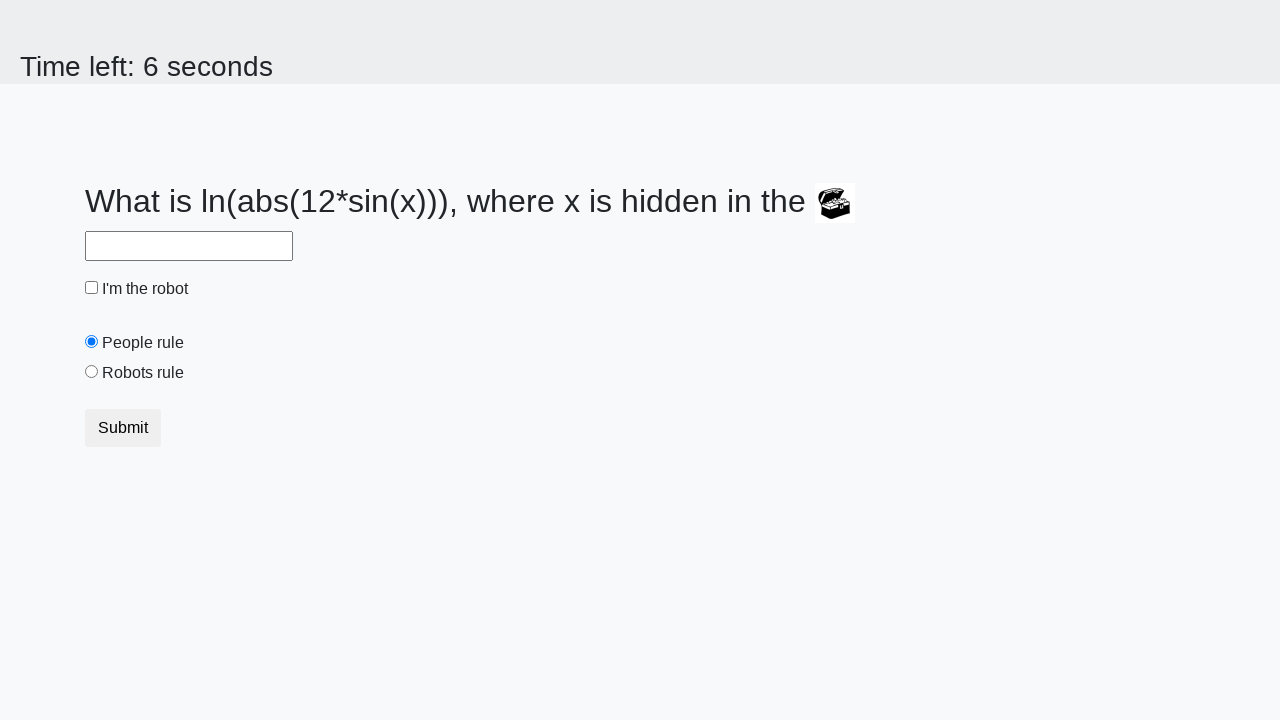

Located treasure element with valuex attribute
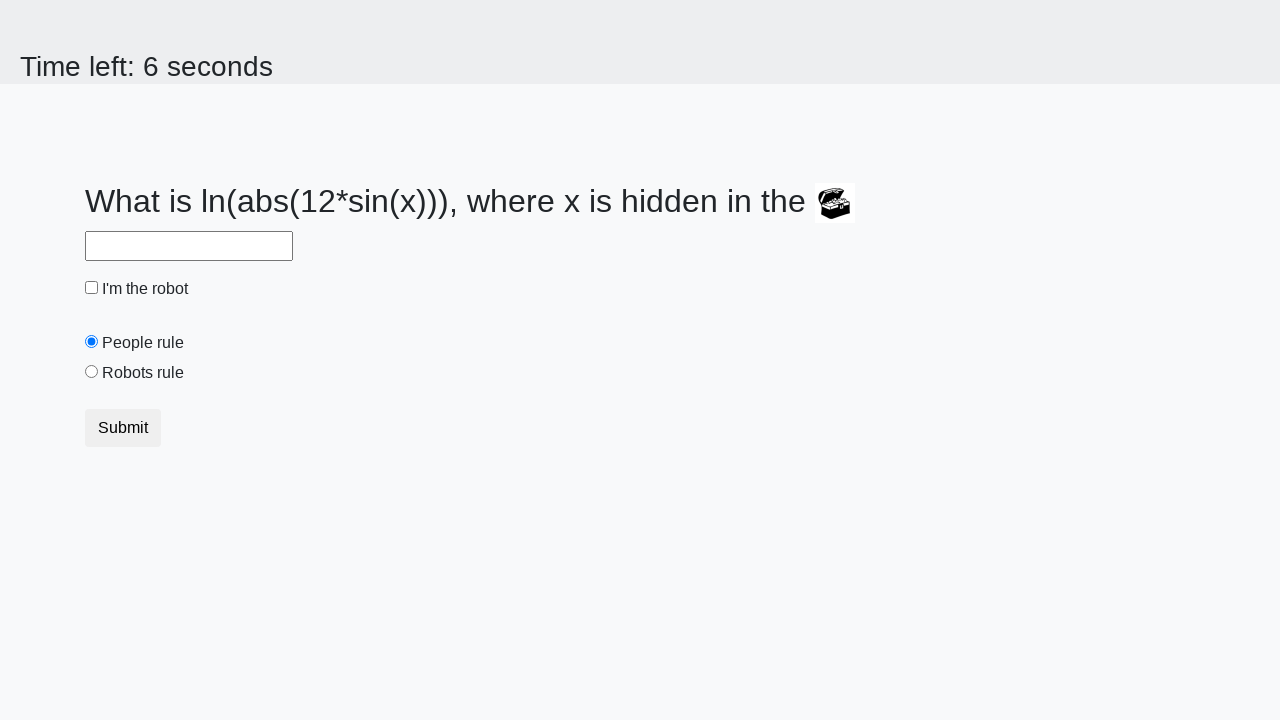

Retrieved hidden valuex attribute value: 157
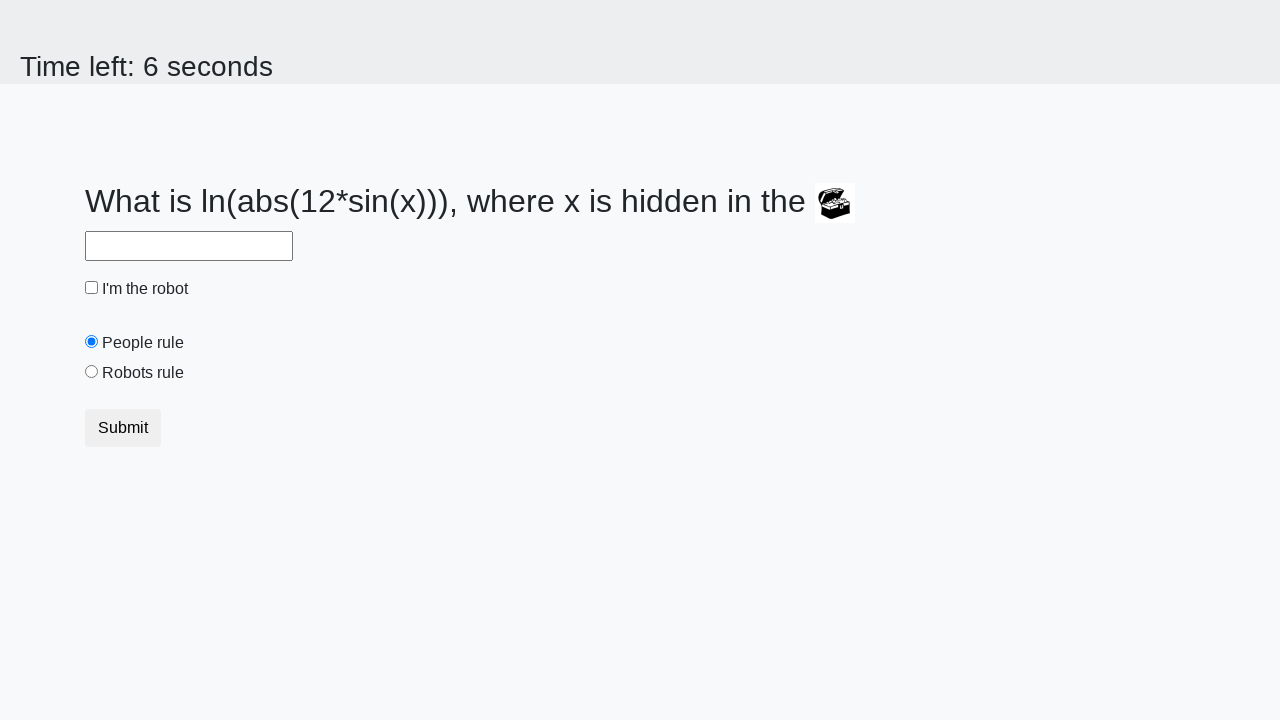

Calculated answer using formula log(|12*sin(x)|): -0.04648119167776032
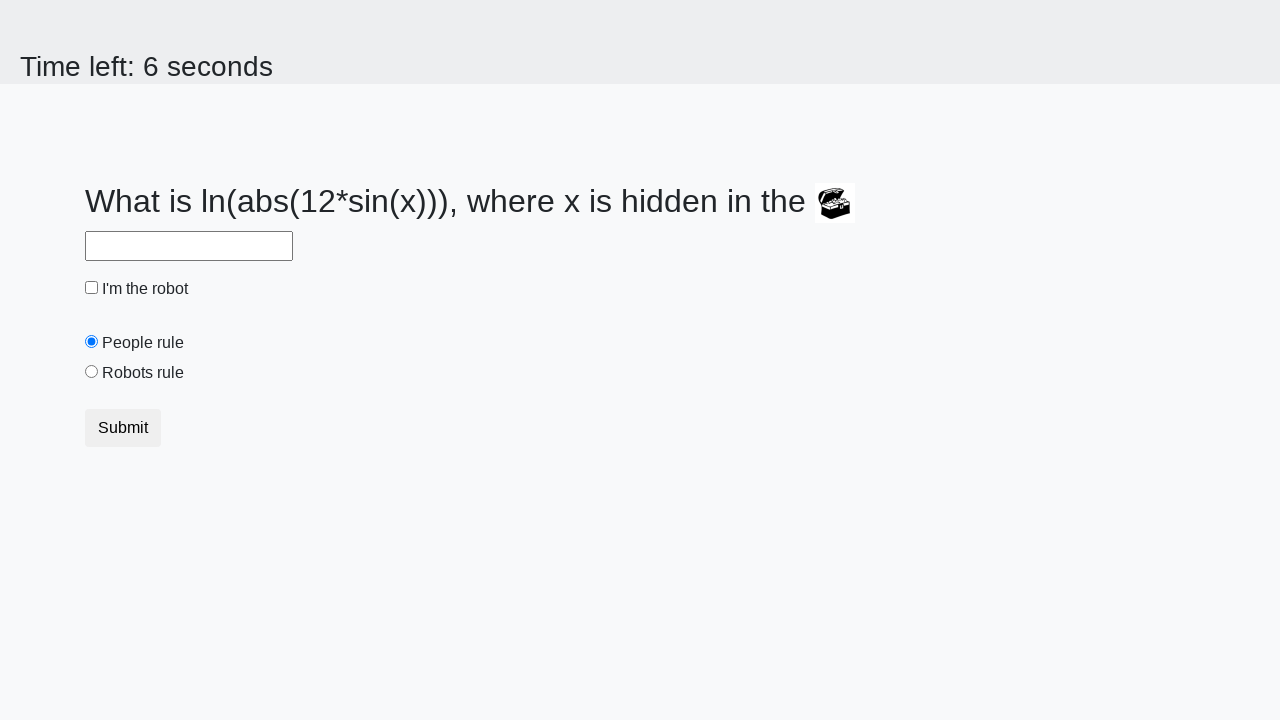

Filled answer field with calculated value: -0.04648119167776032 on #answer
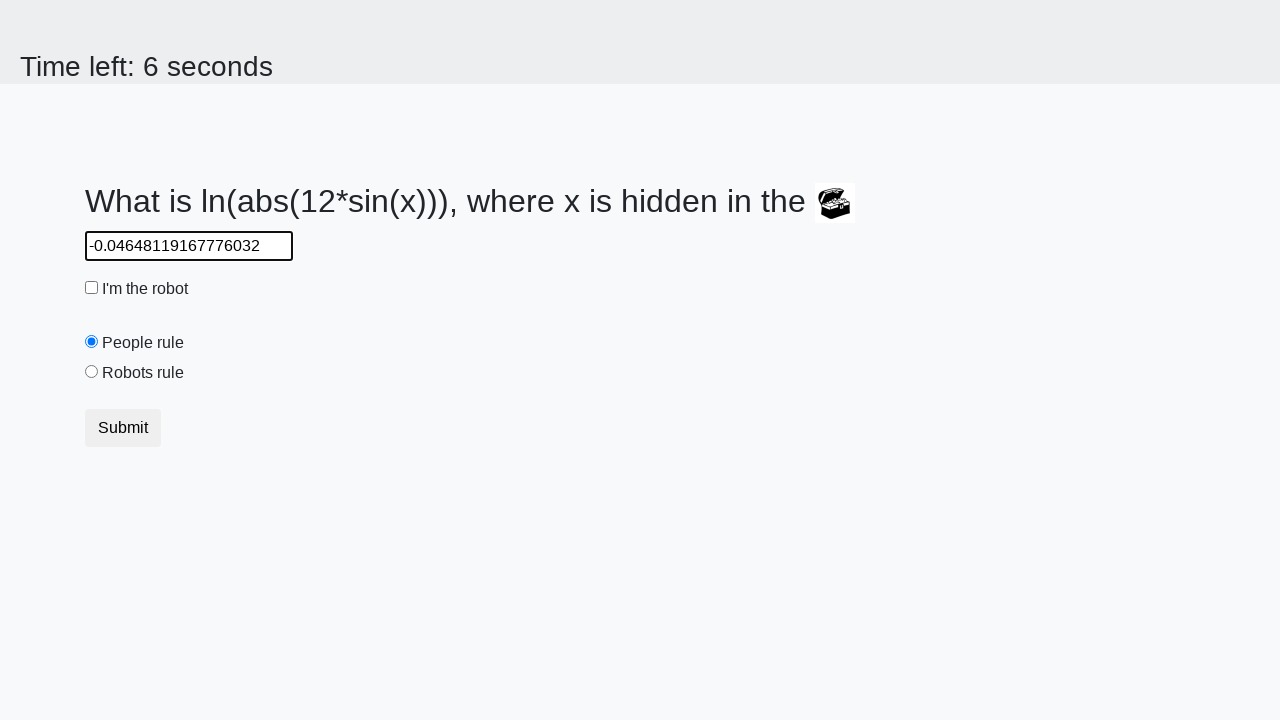

Checked the robot checkbox at (92, 288) on #robotCheckbox
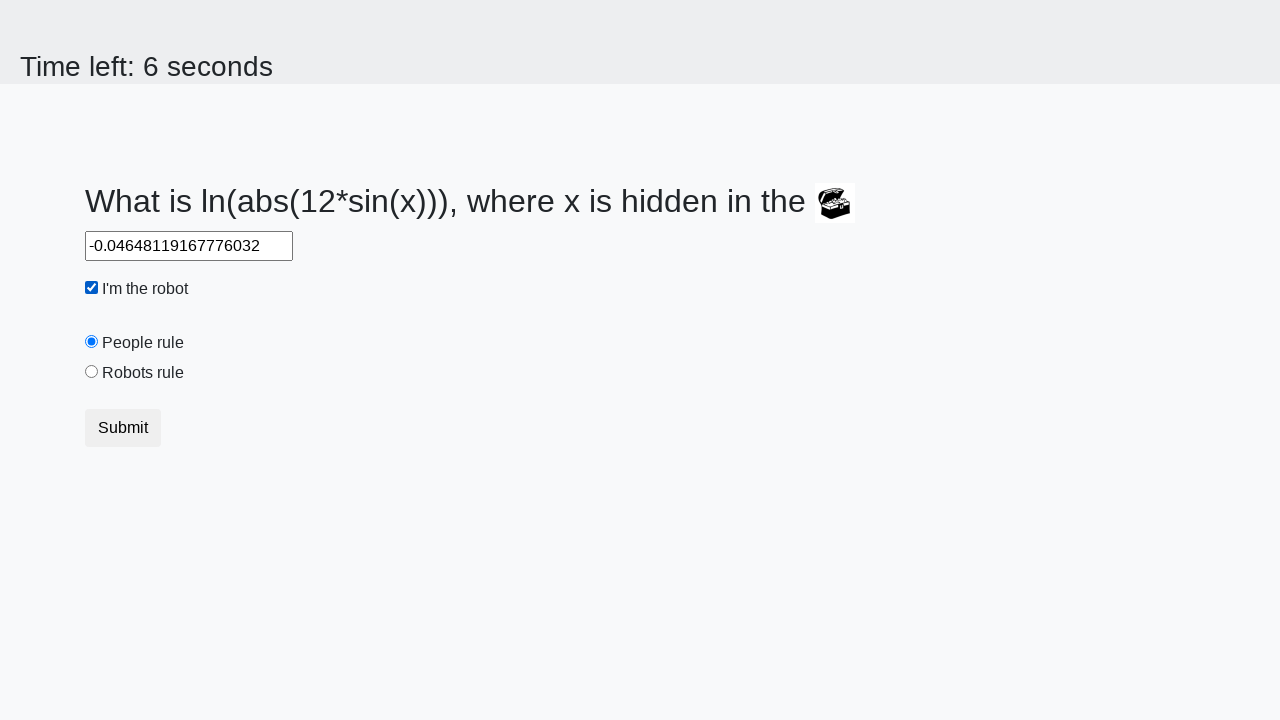

Selected the 'robots rule' radio button at (92, 372) on #robotsRule
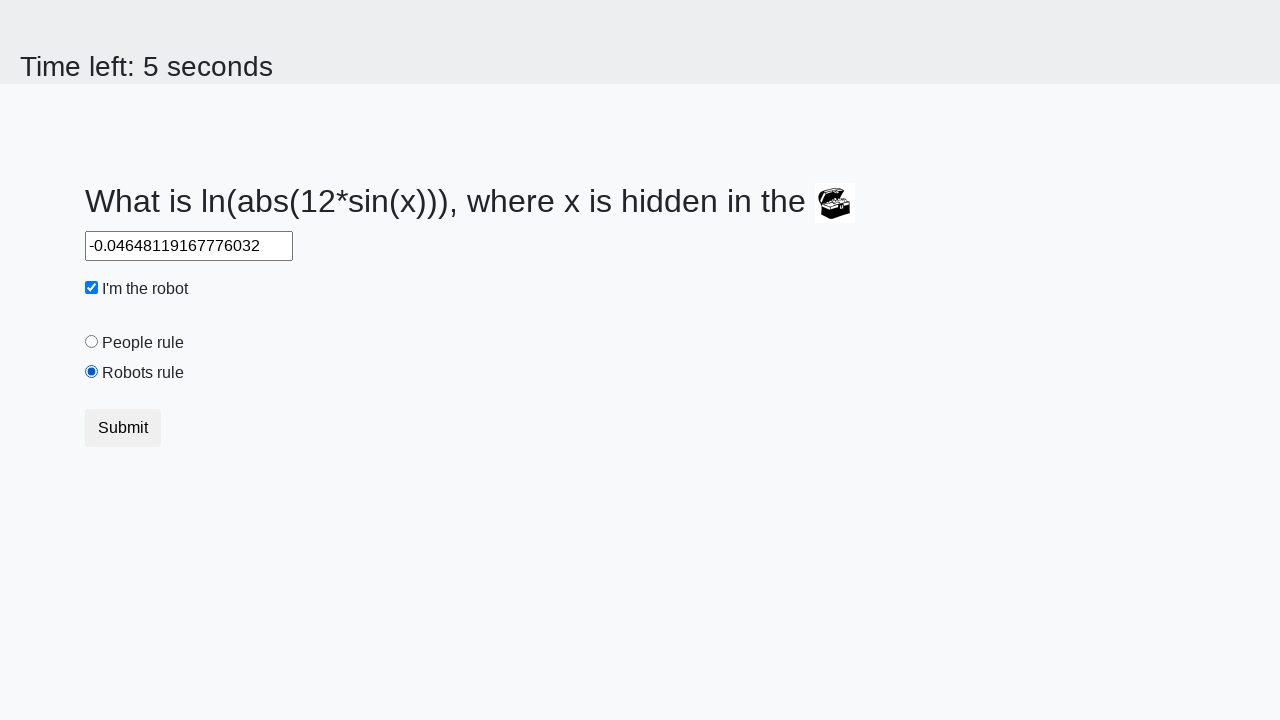

Clicked submit button to submit the form at (123, 428) on button.btn
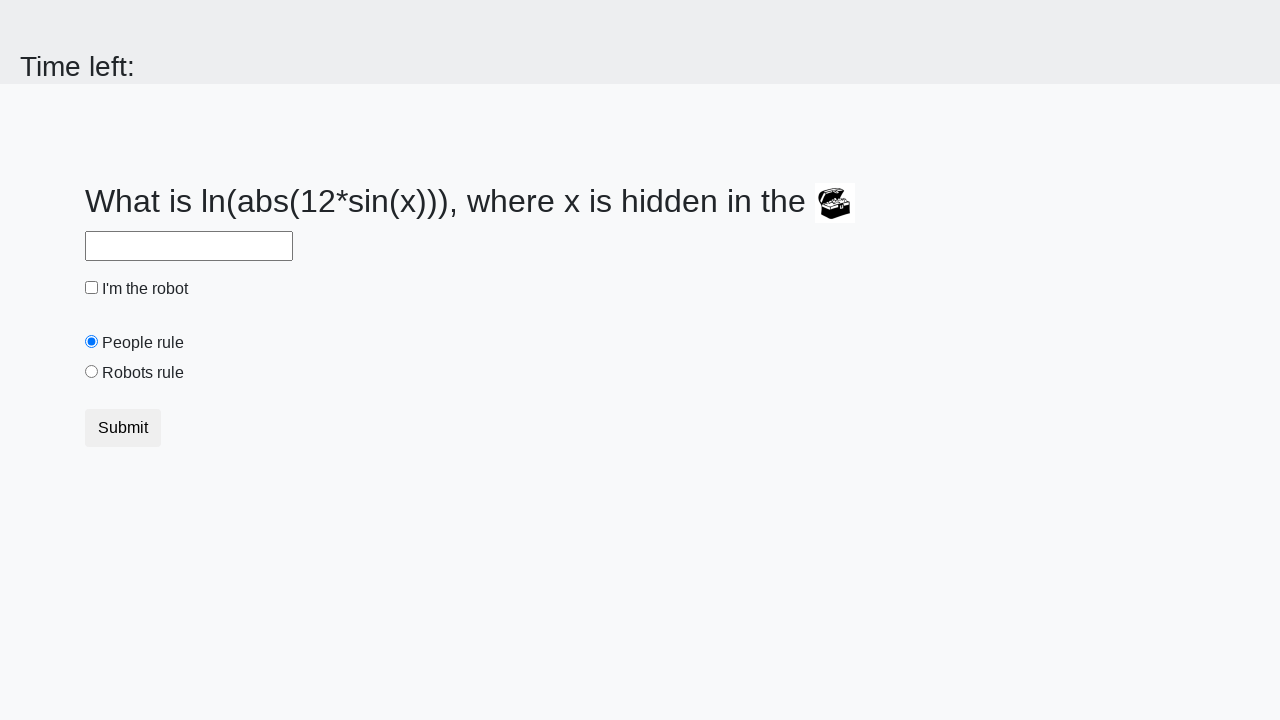

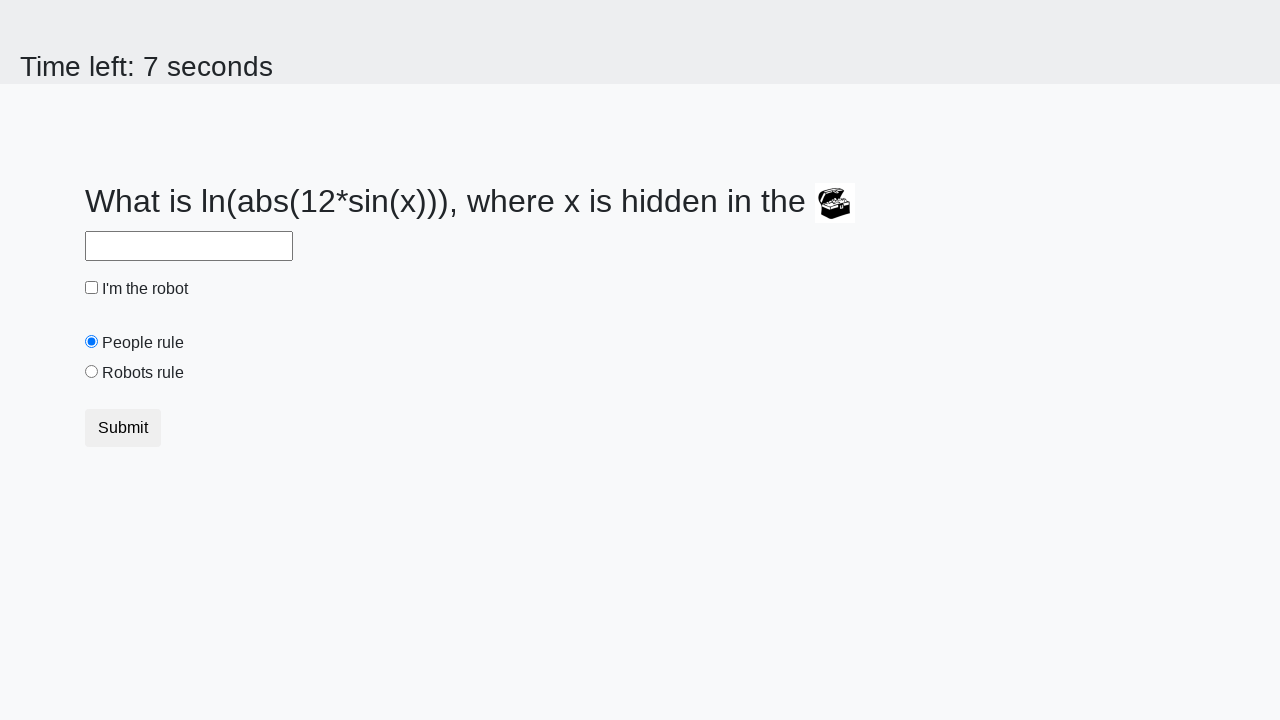